Tests window switching functionality by clicking a link that opens a new window and switching to it

Starting URL: https://the-internet.herokuapp.com/windows

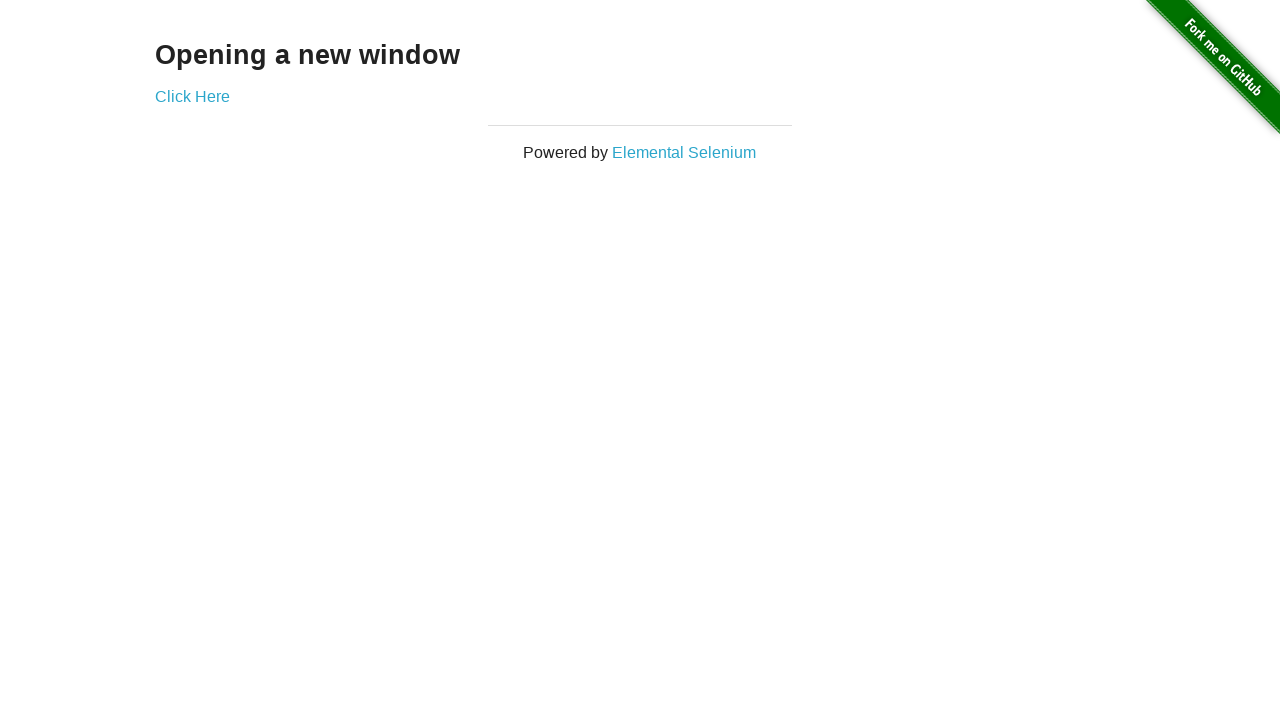

Clicked 'Click Here' link to open new window at (192, 96) on text=Click Here
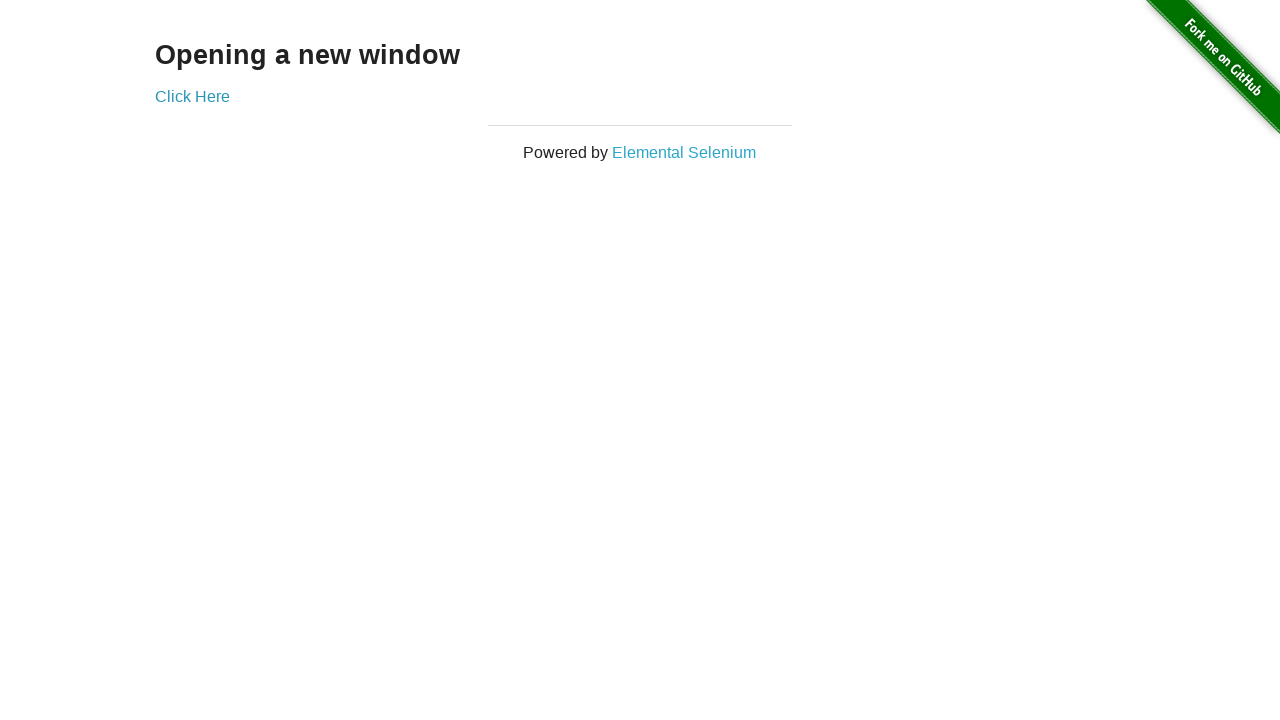

Switched to new window/tab
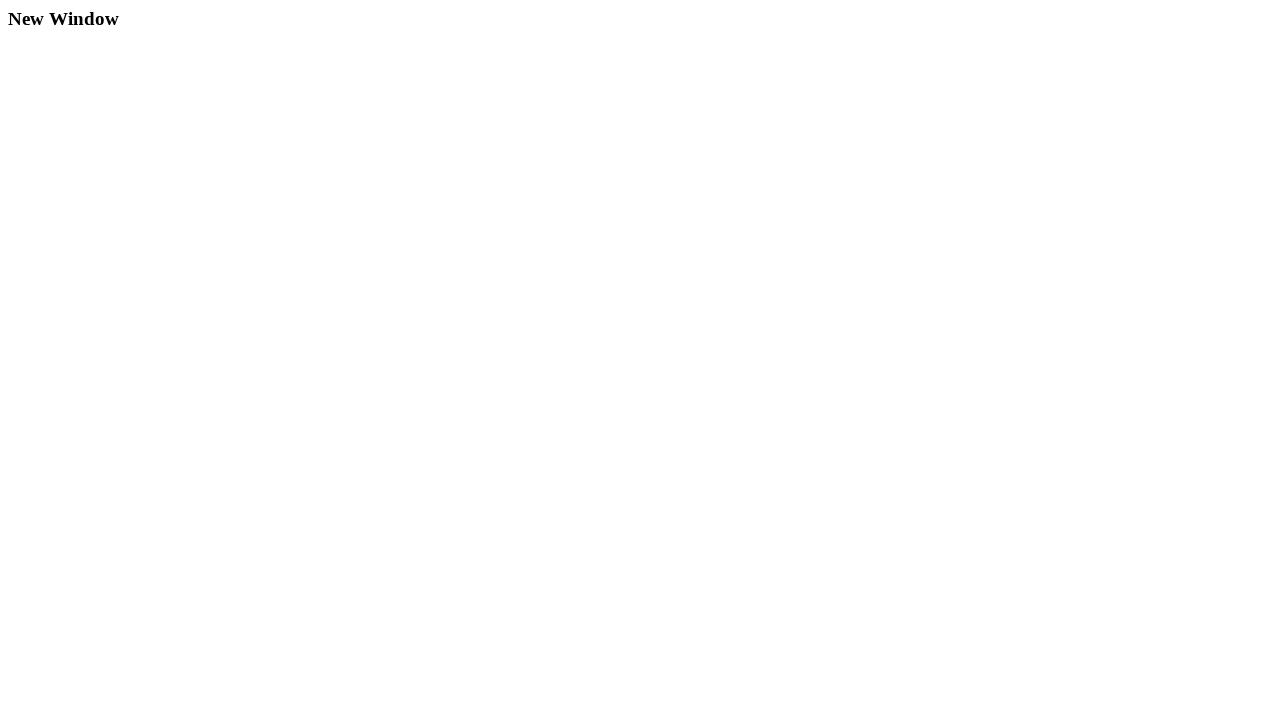

New page loaded with h3 element present
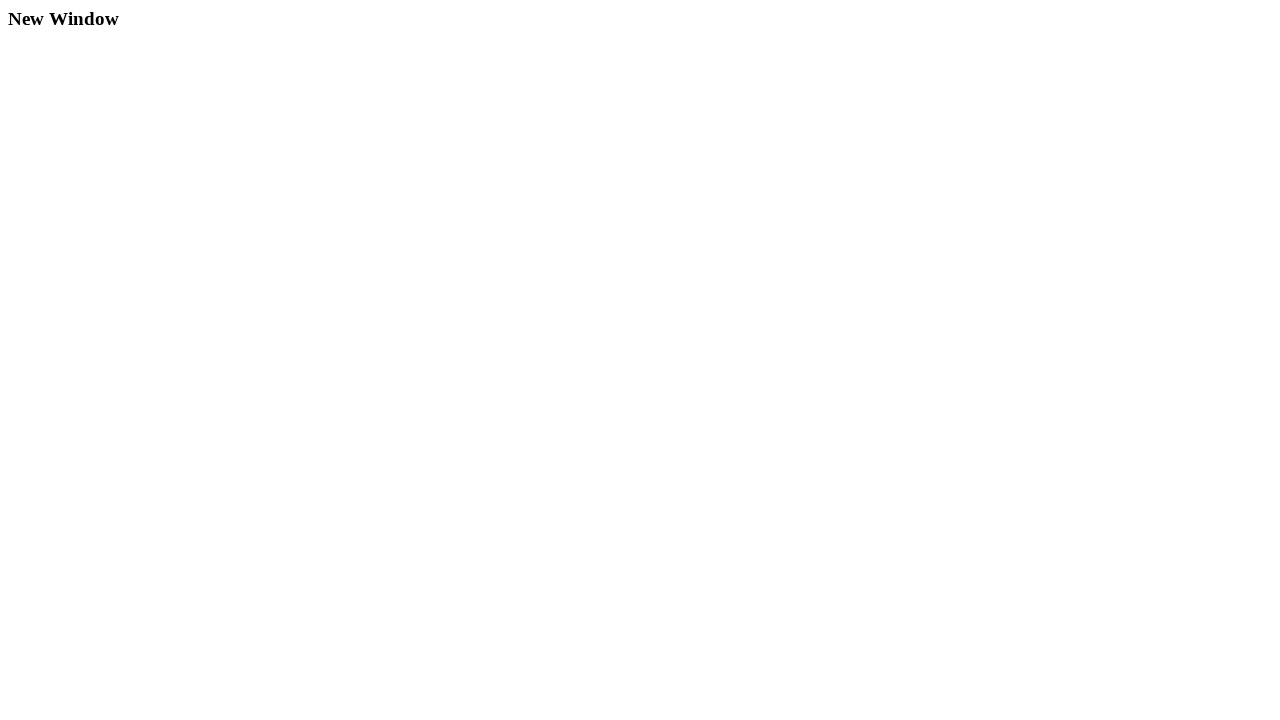

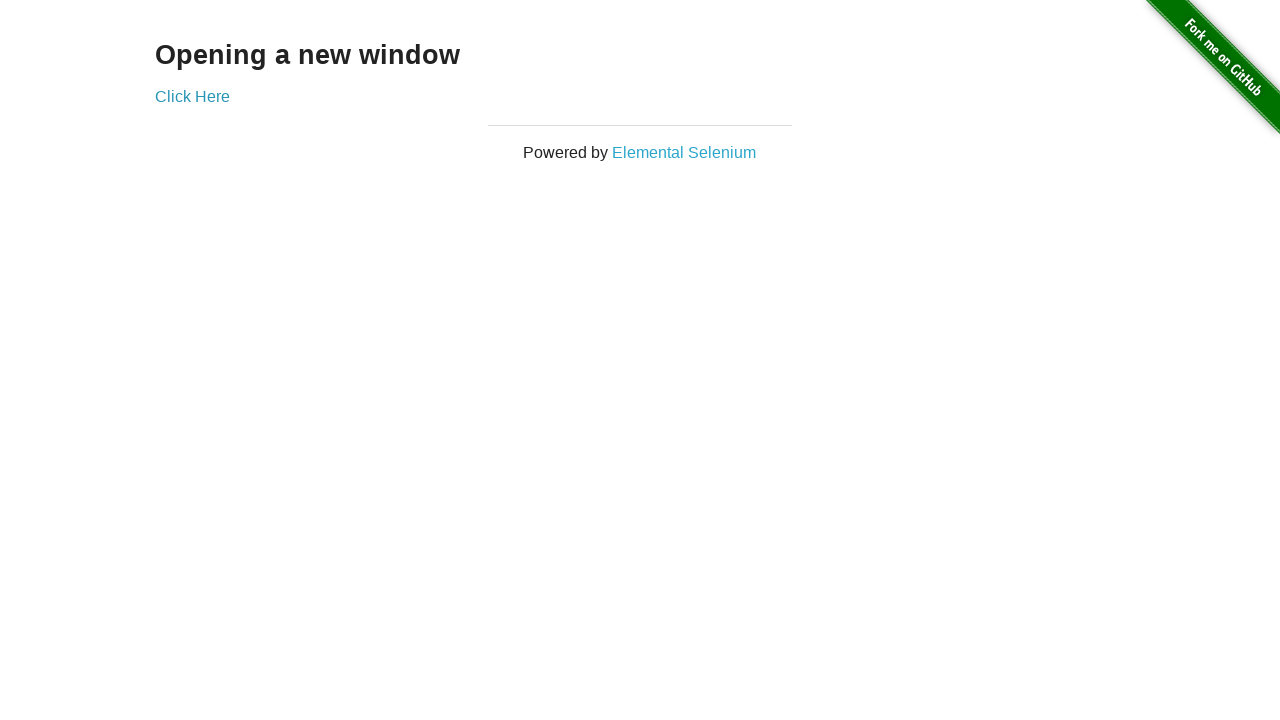